Tests selecting a radio button (radio2) on the practice page

Starting URL: https://rahulshettyacademy.com/AutomationPractice/

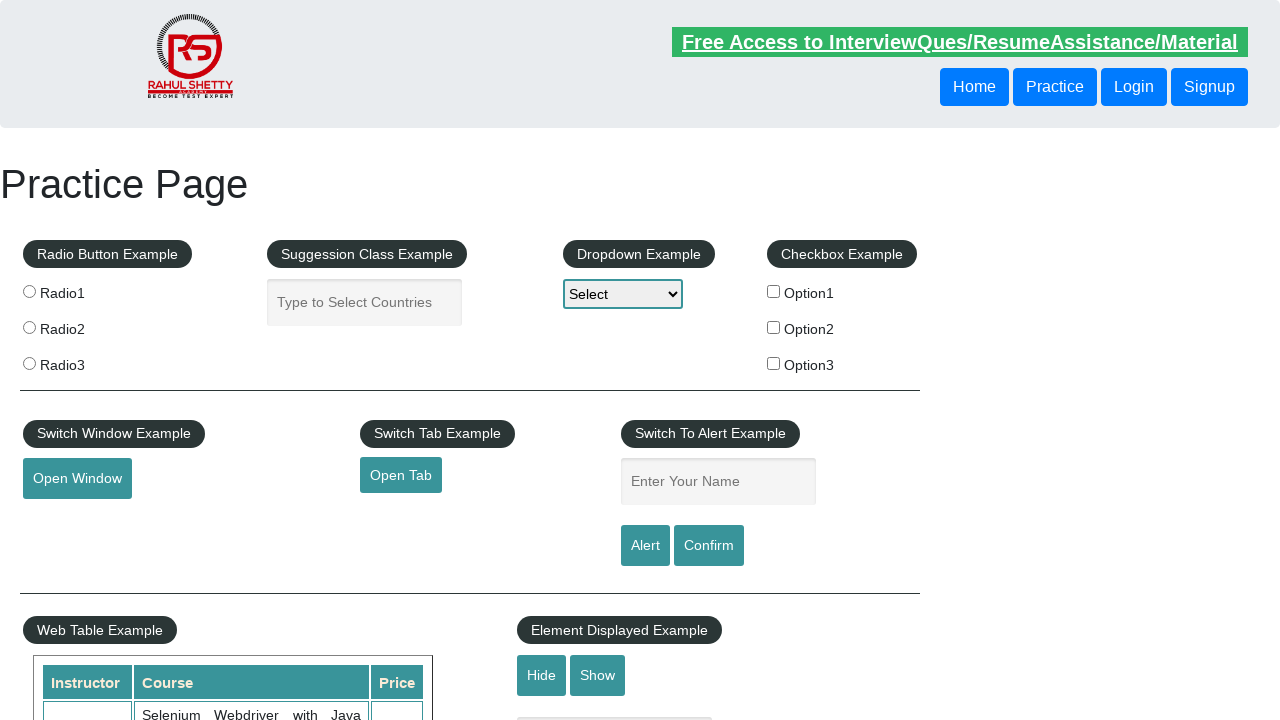

Clicked radio button 2 on the practice page at (29, 327) on input[value='radio2']
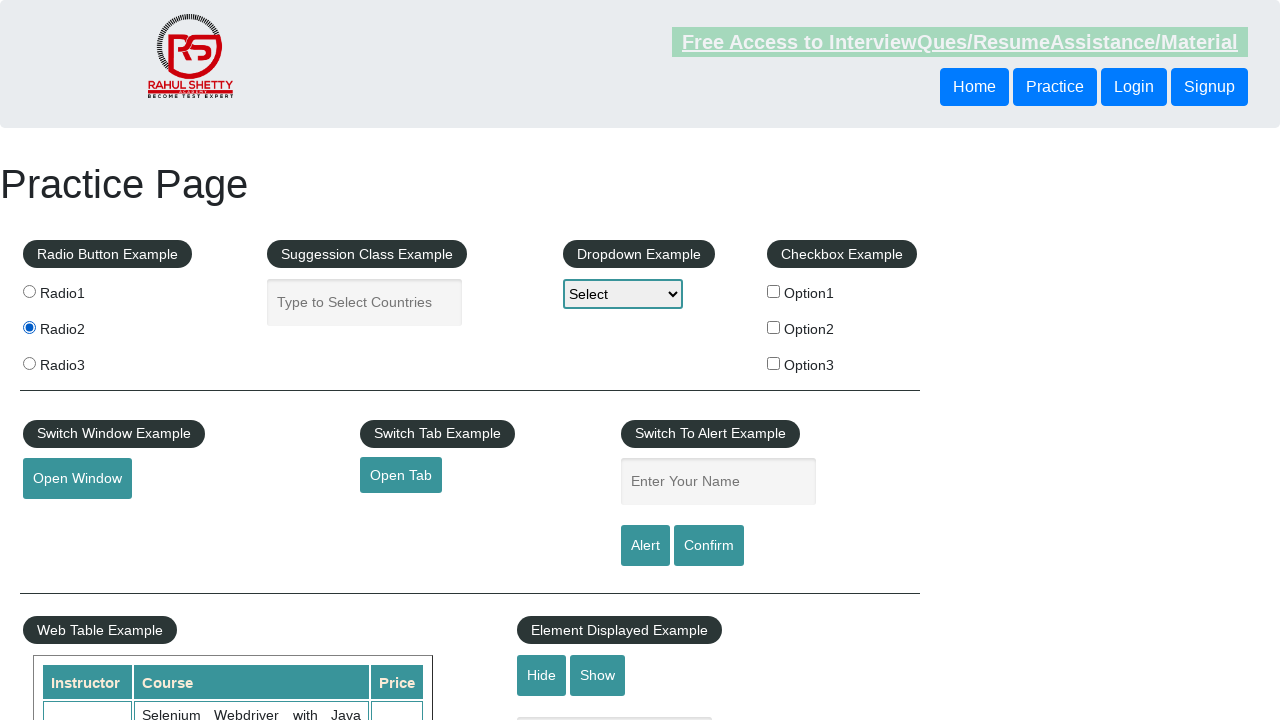

Checked if radio button 2 is selected
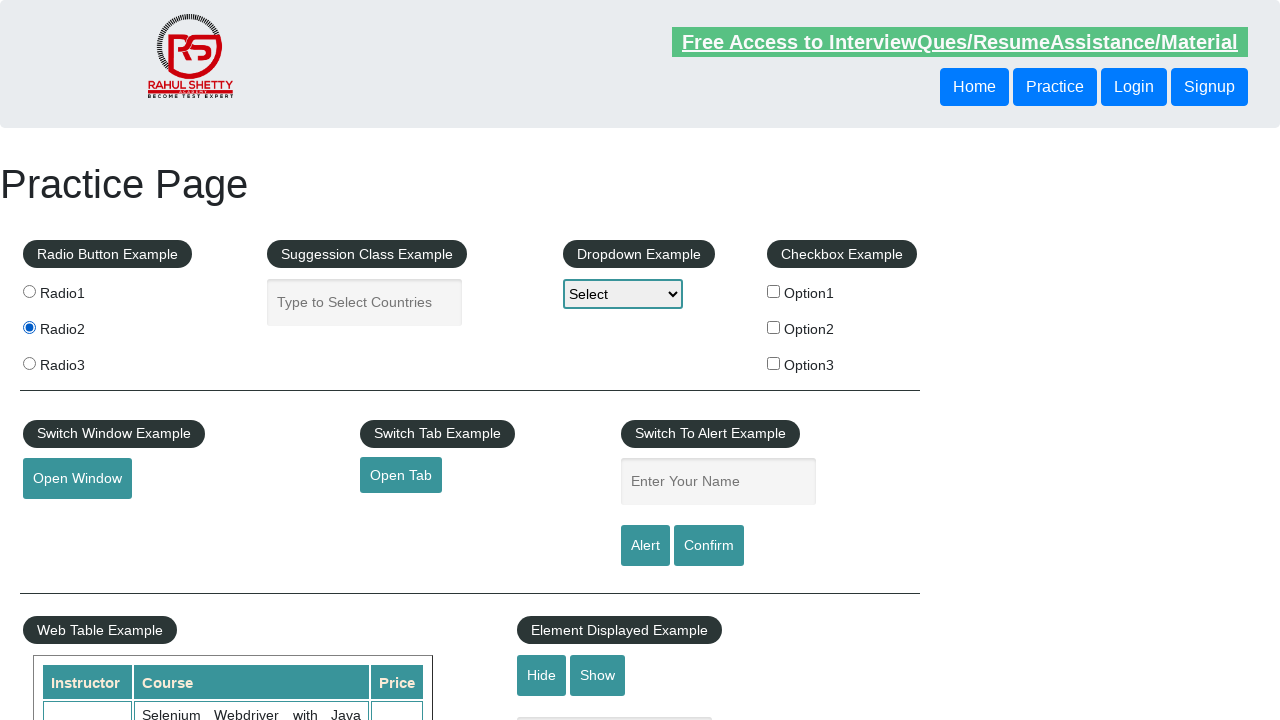

Verified that radio button 2 is selected
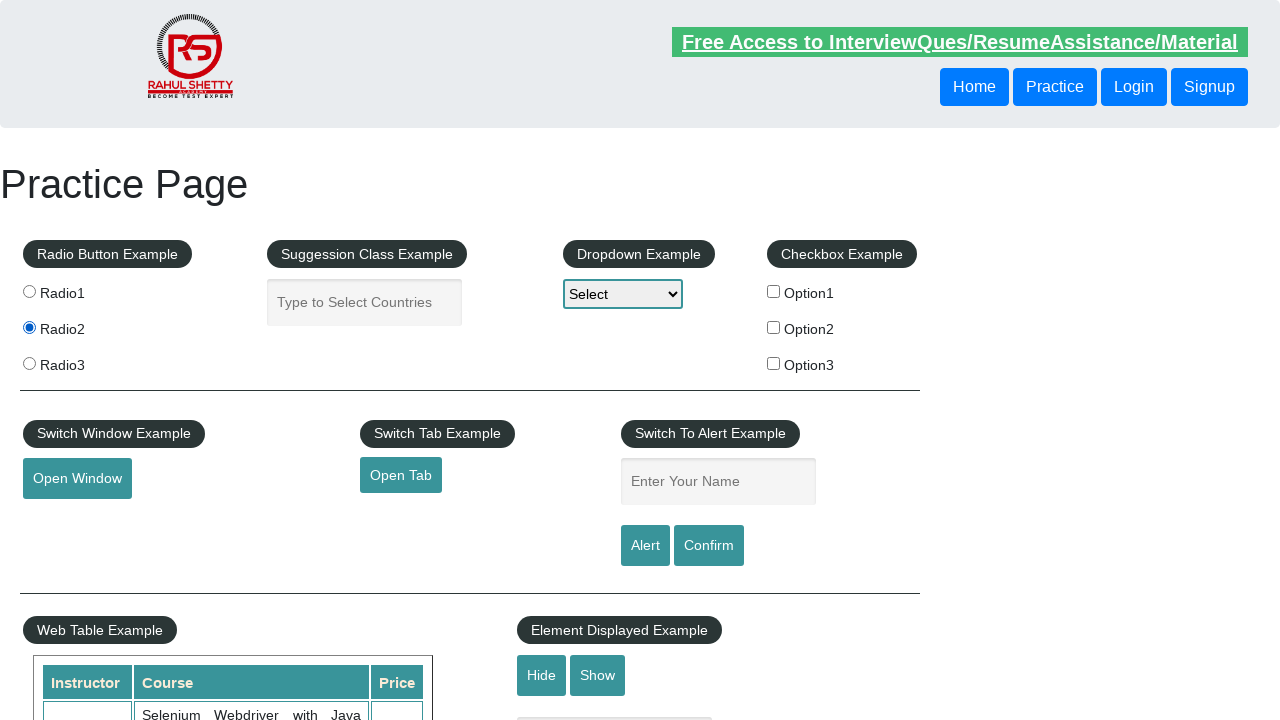

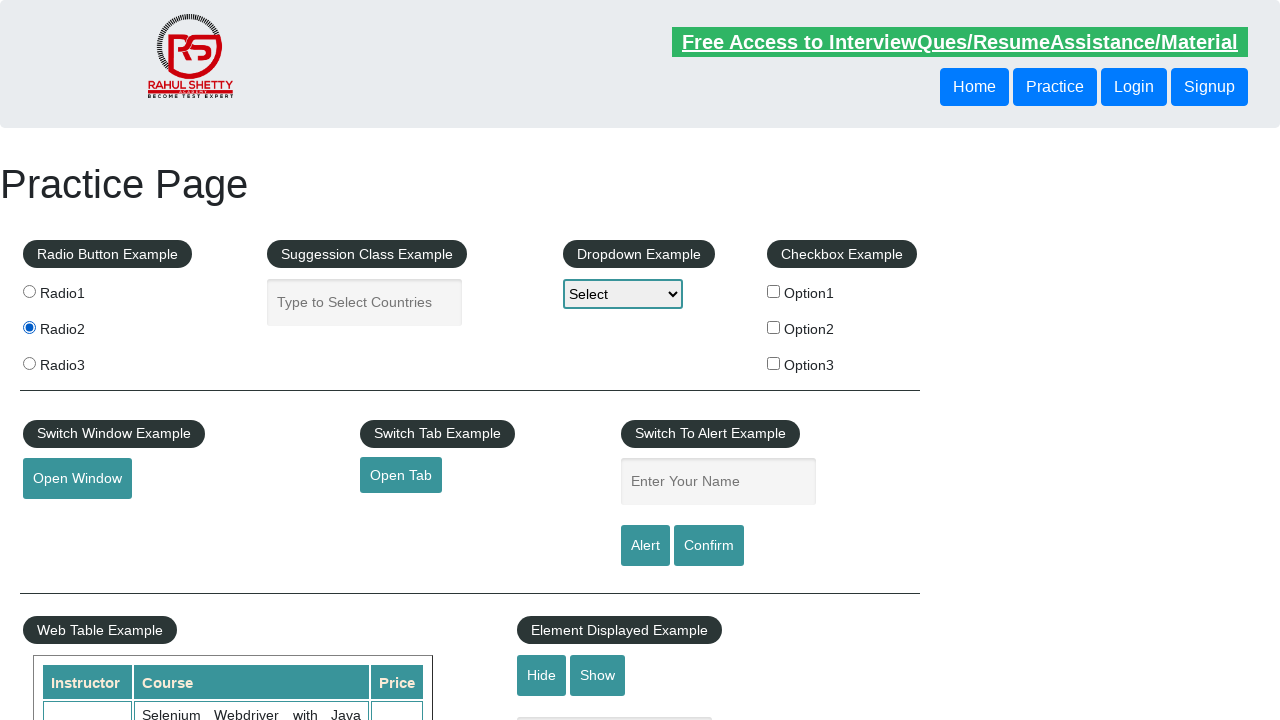